Tests browser tab switching functionality by opening a new tab, switching to it to verify content, then switching back to the original tab

Starting URL: https://demoqa.com/browser-windows

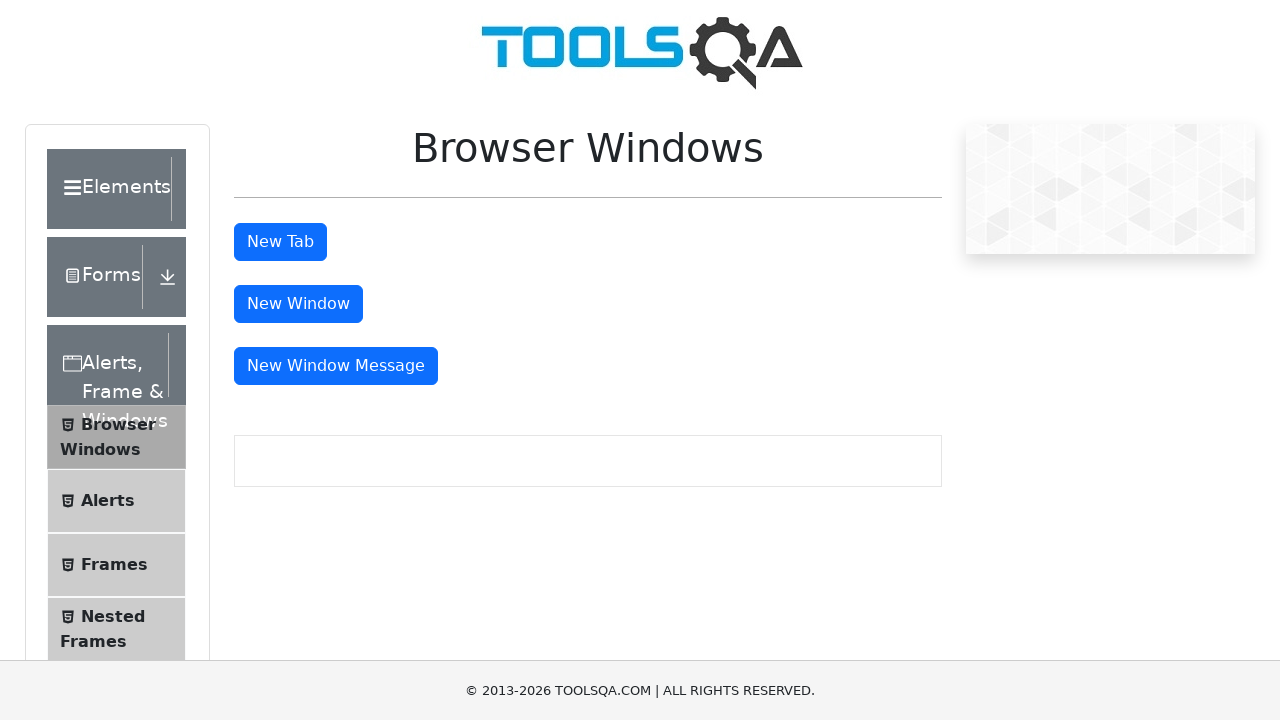

Clicked 'New Tab' button to open a new tab at (280, 242) on #tabButton
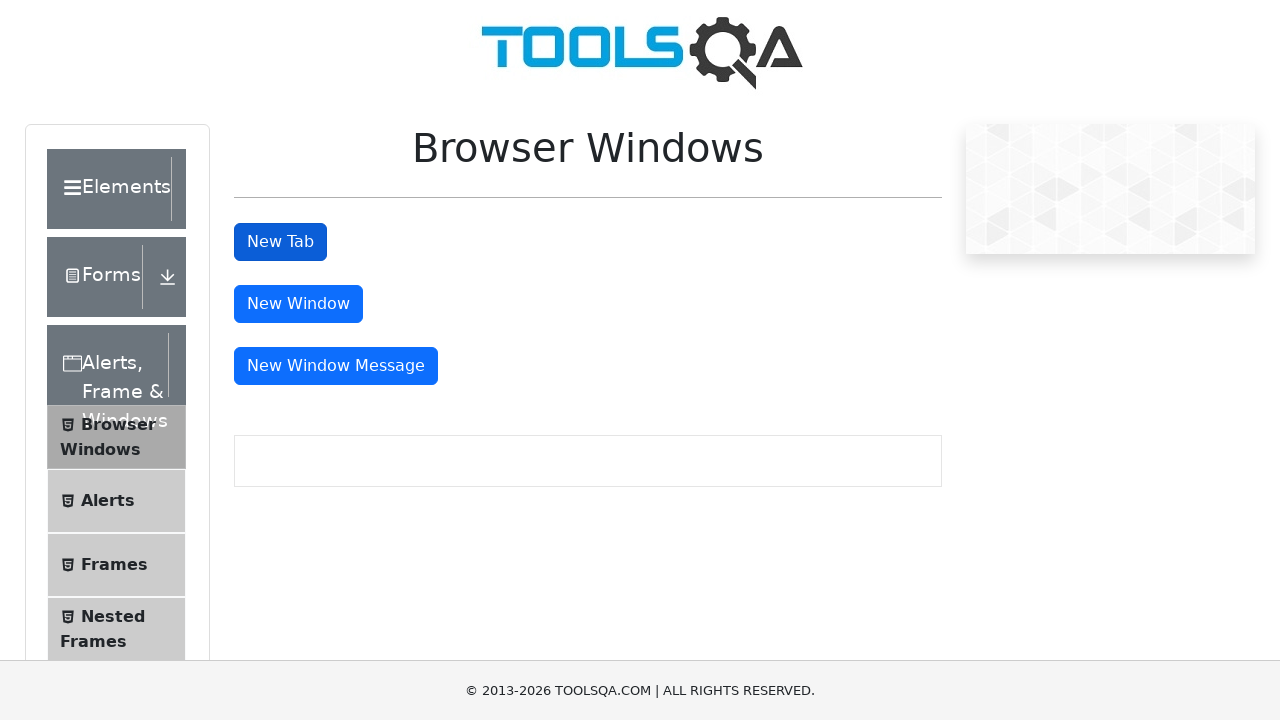

New tab opened and captured
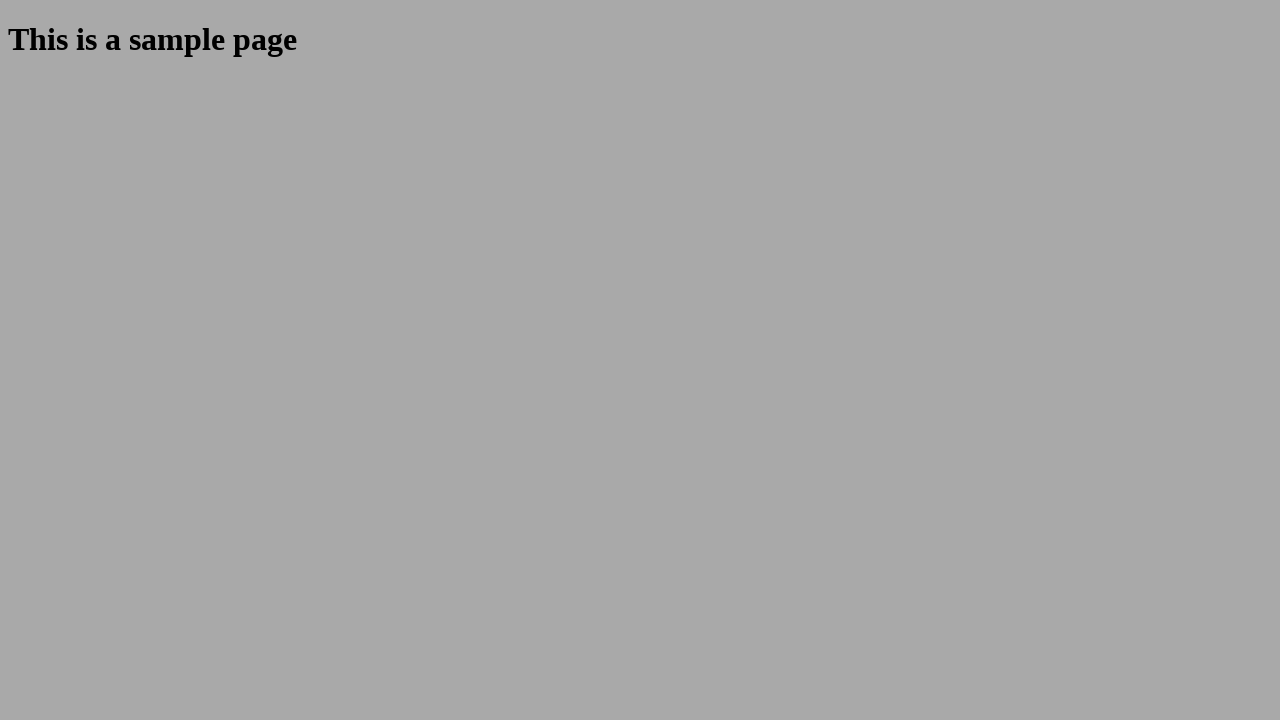

New tab finished loading
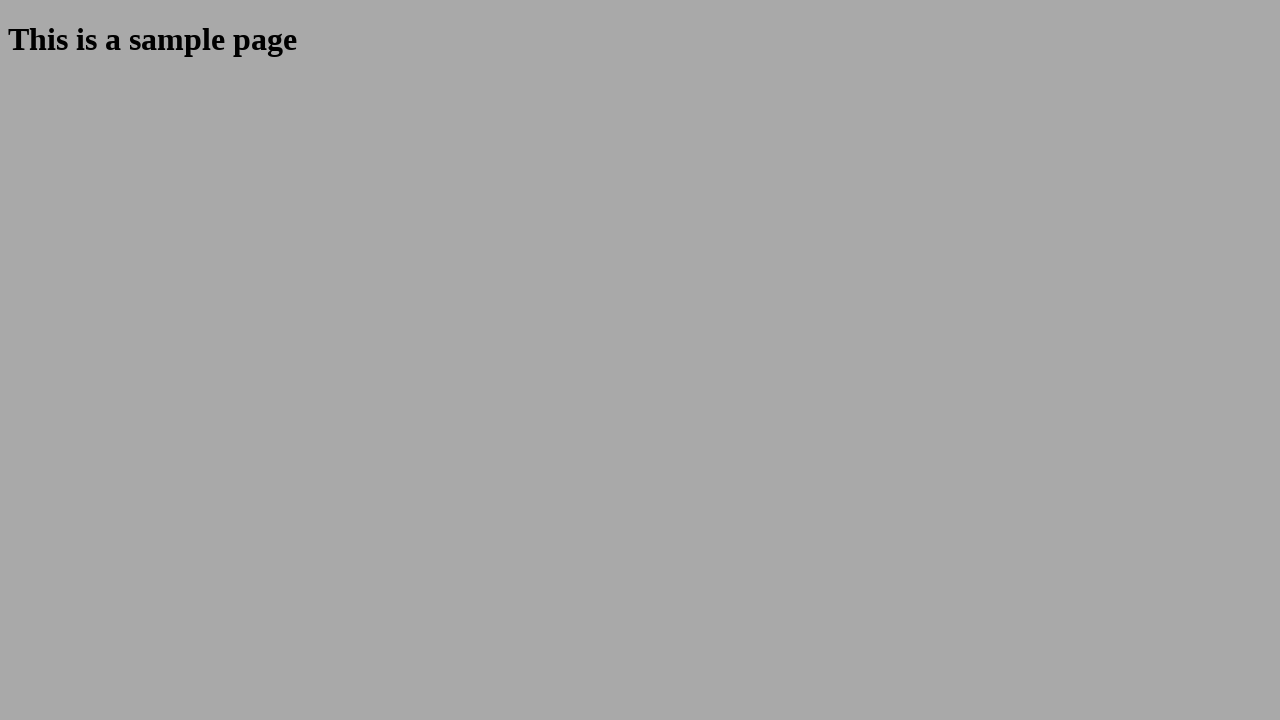

Retrieved heading text from new tab: 'This is a sample page'
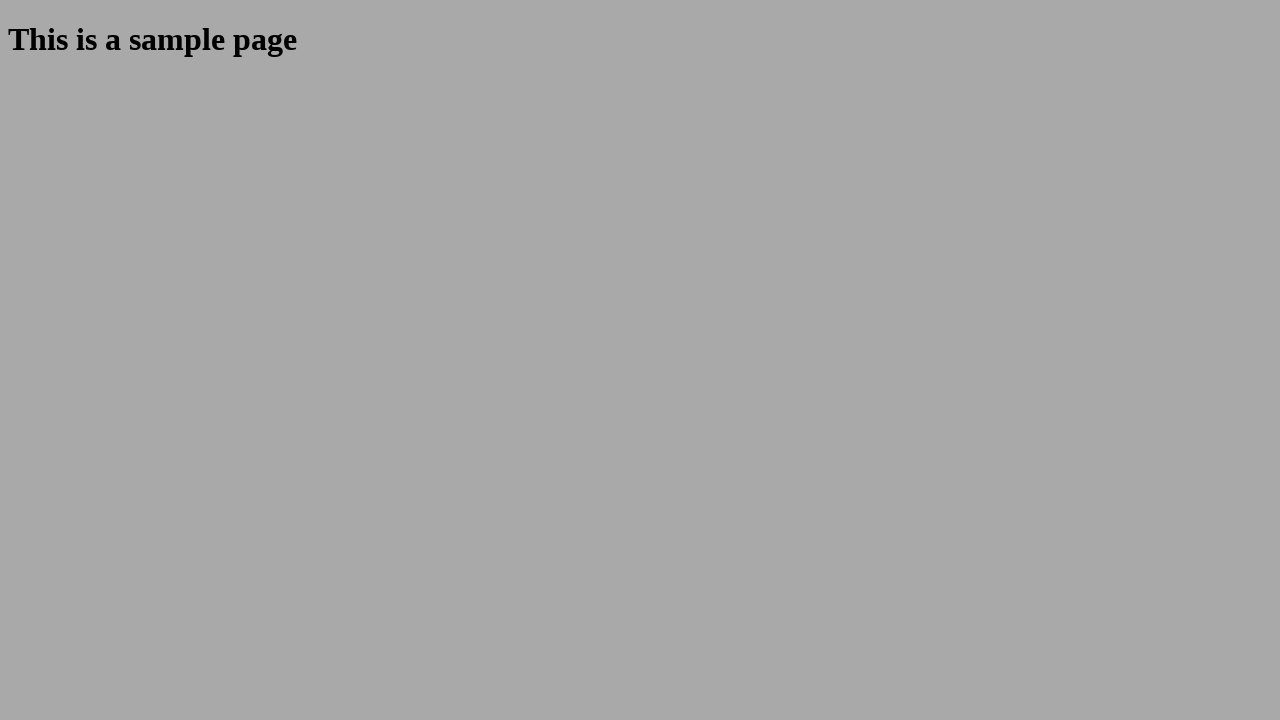

Closed the new tab
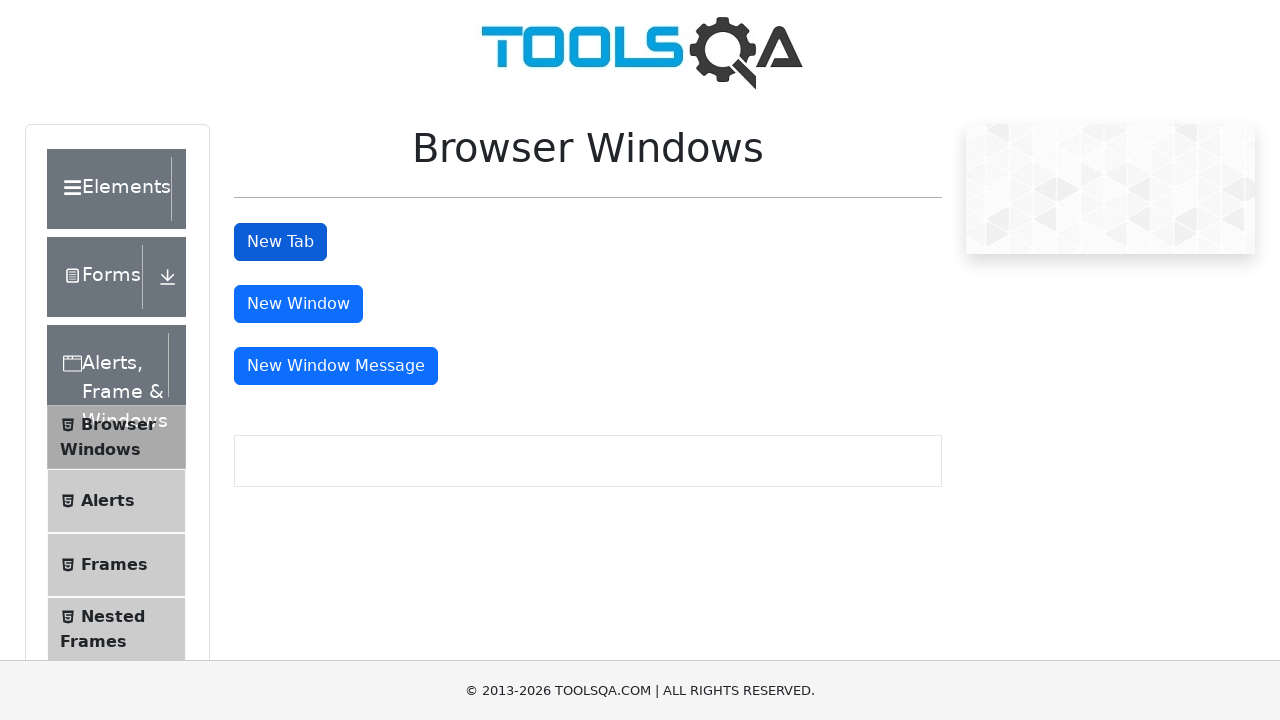

Verified original page is active with title: 'demosite'
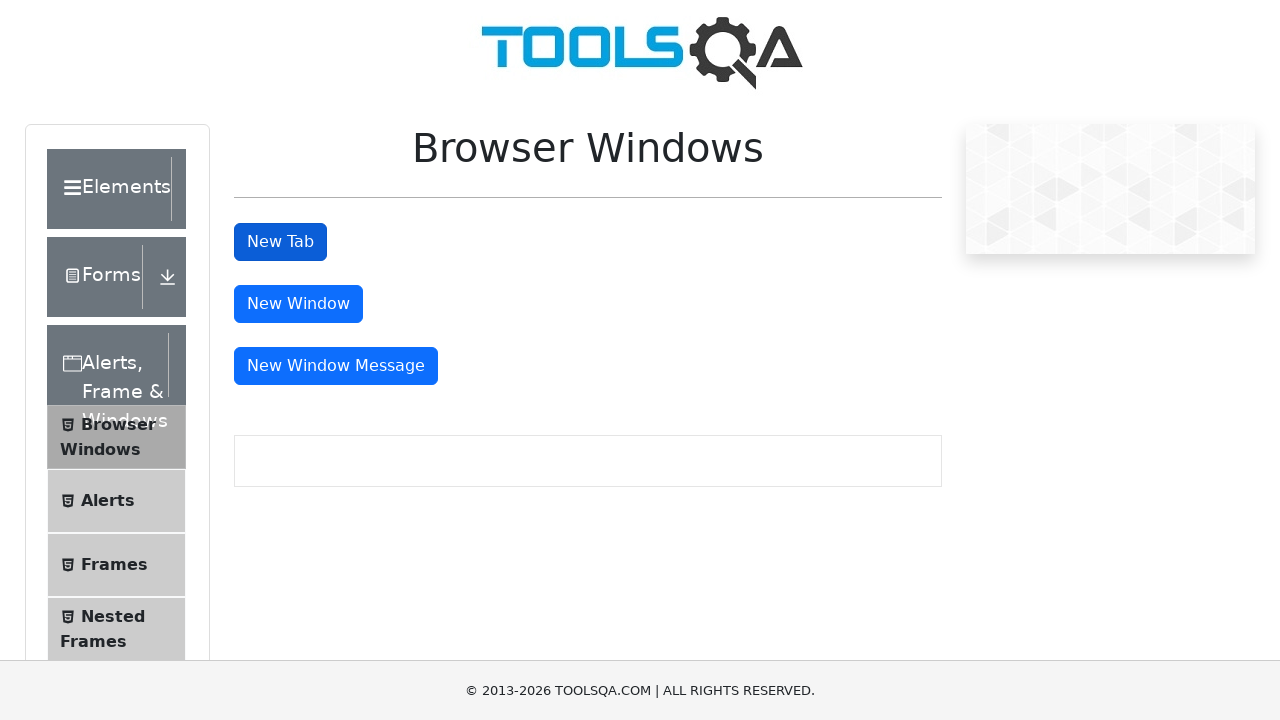

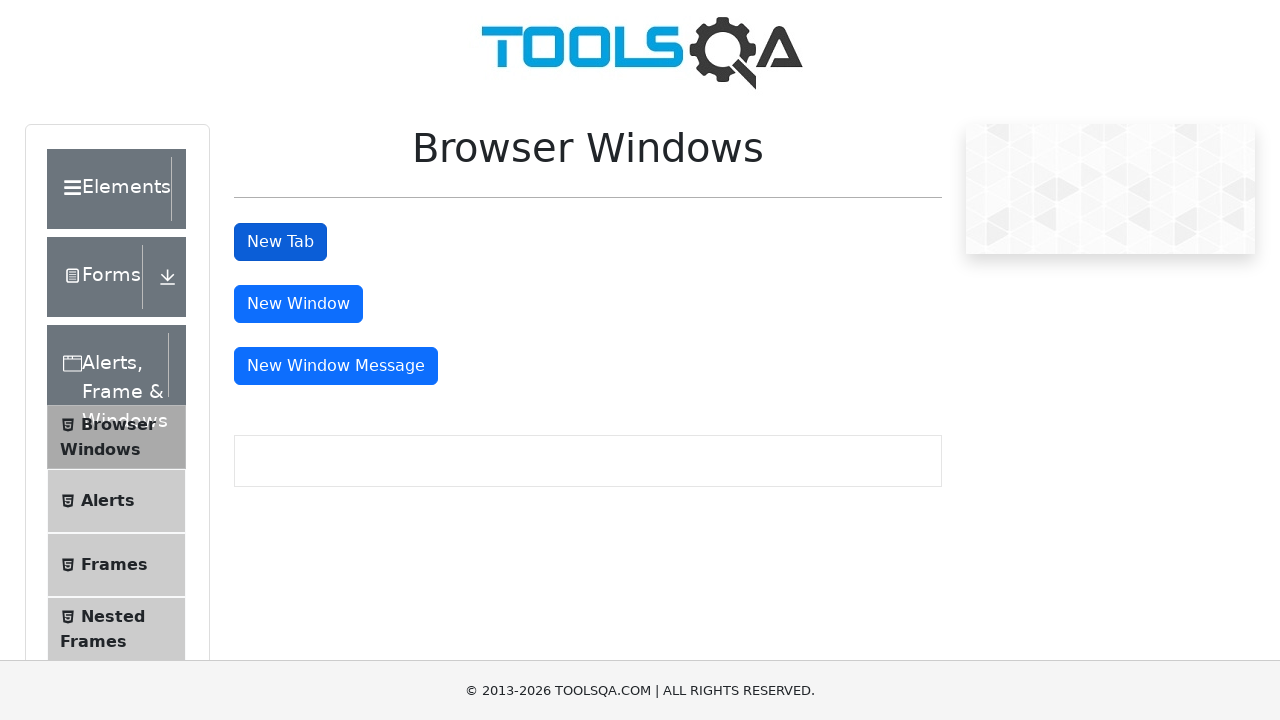